Tests window/popup handling by clicking a link that opens a new popup window, then interacting with both the parent and child windows to verify their URLs.

Starting URL: https://omayo.blogspot.com/

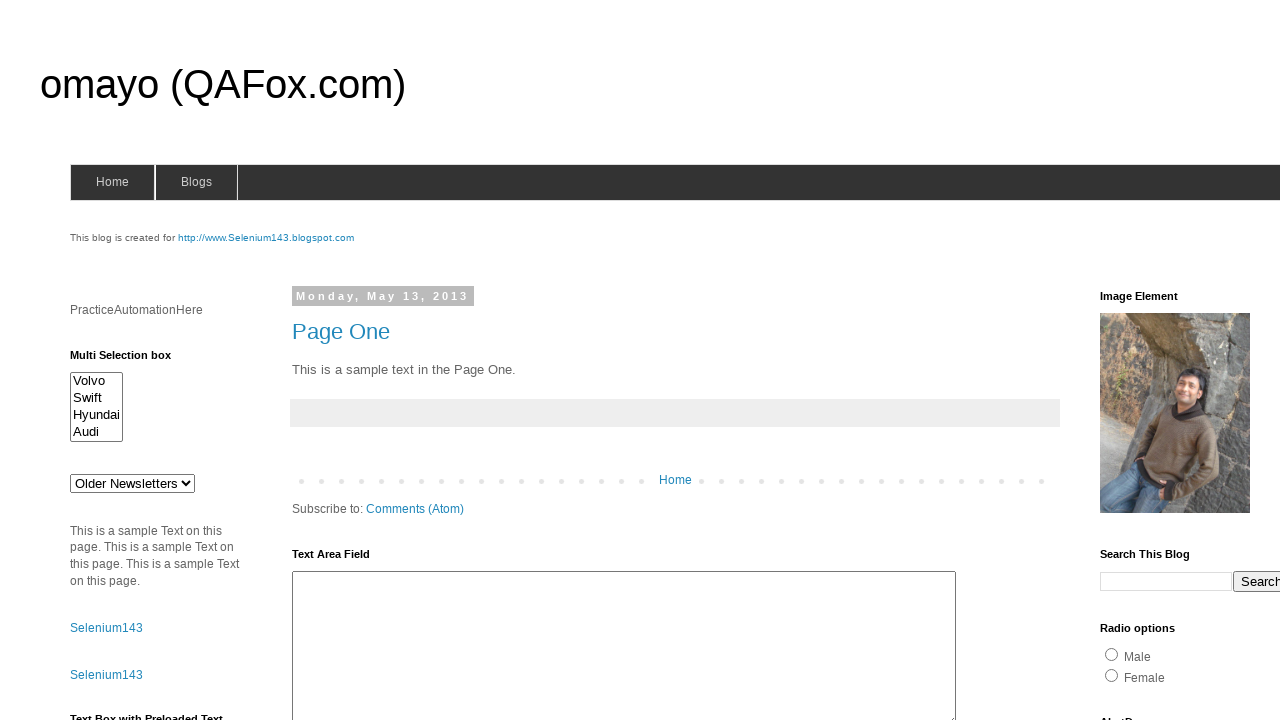

Clicked 'Open a popup window' link and popup opened at (132, 360) on xpath=//*[text()='Open a popup window']
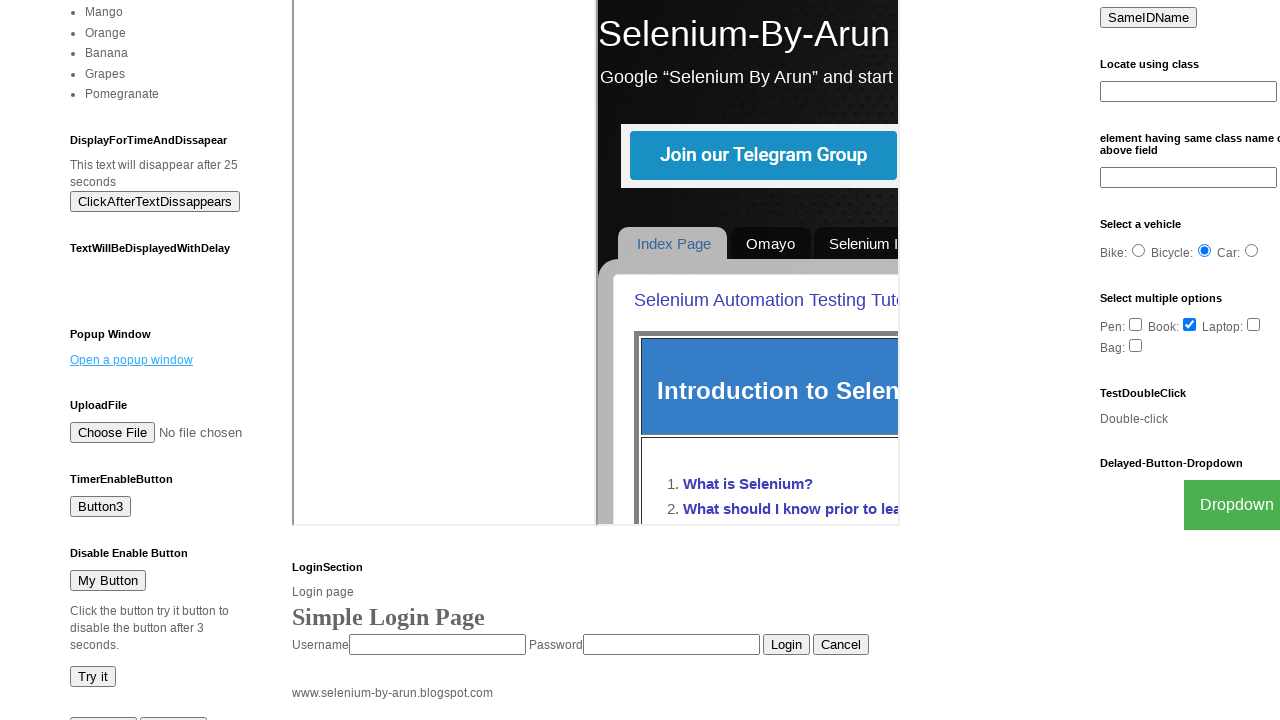

Retrieved child window/popup reference
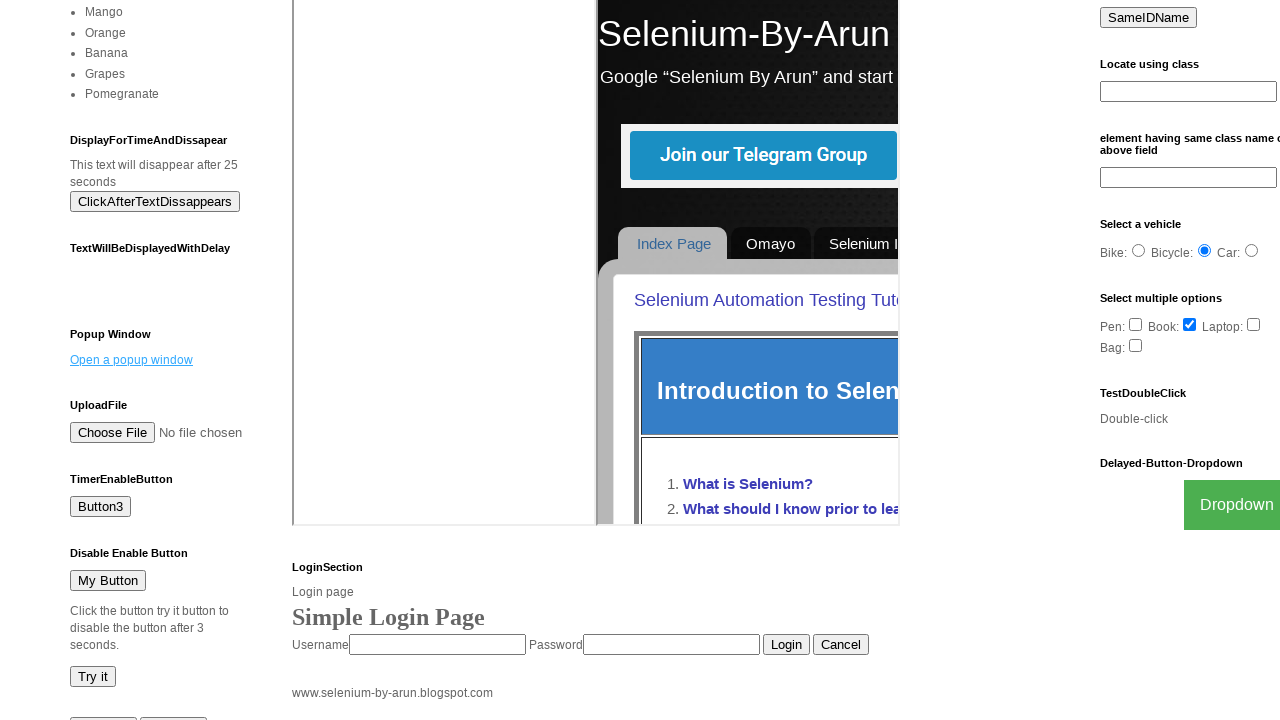

Child window finished loading
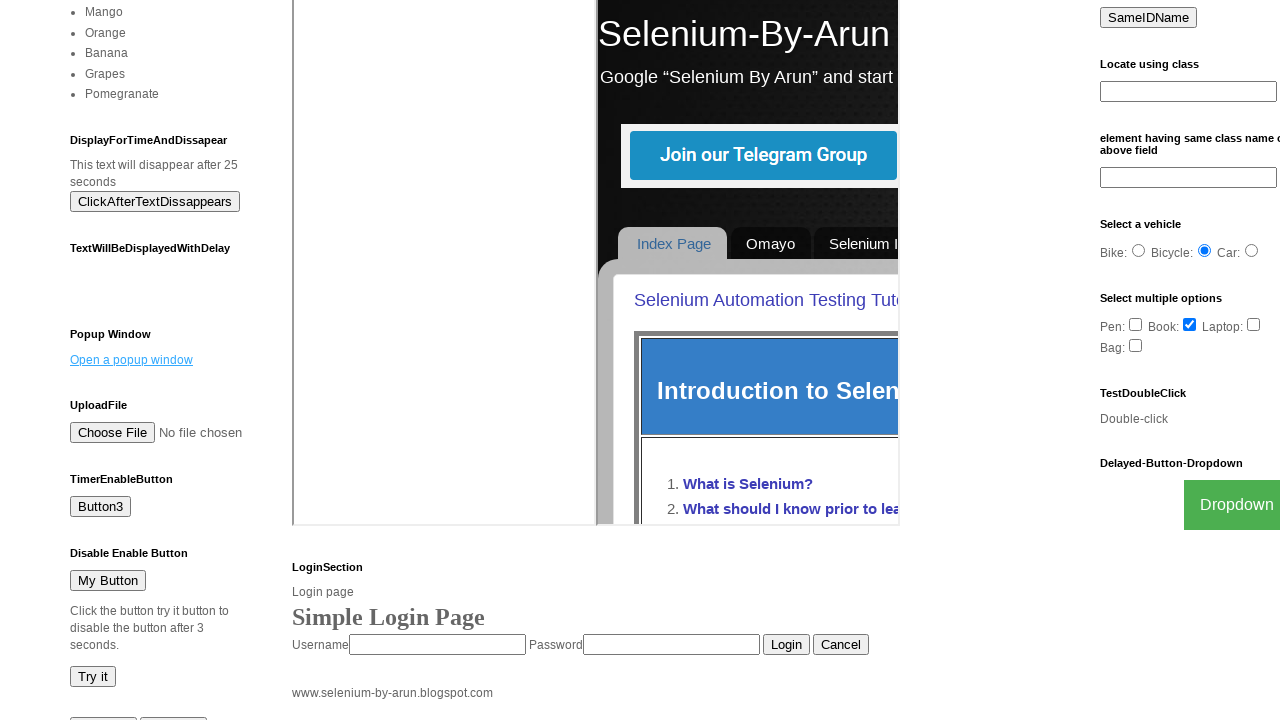

Verified child window URL: https://the-internet.herokuapp.com/windows/new
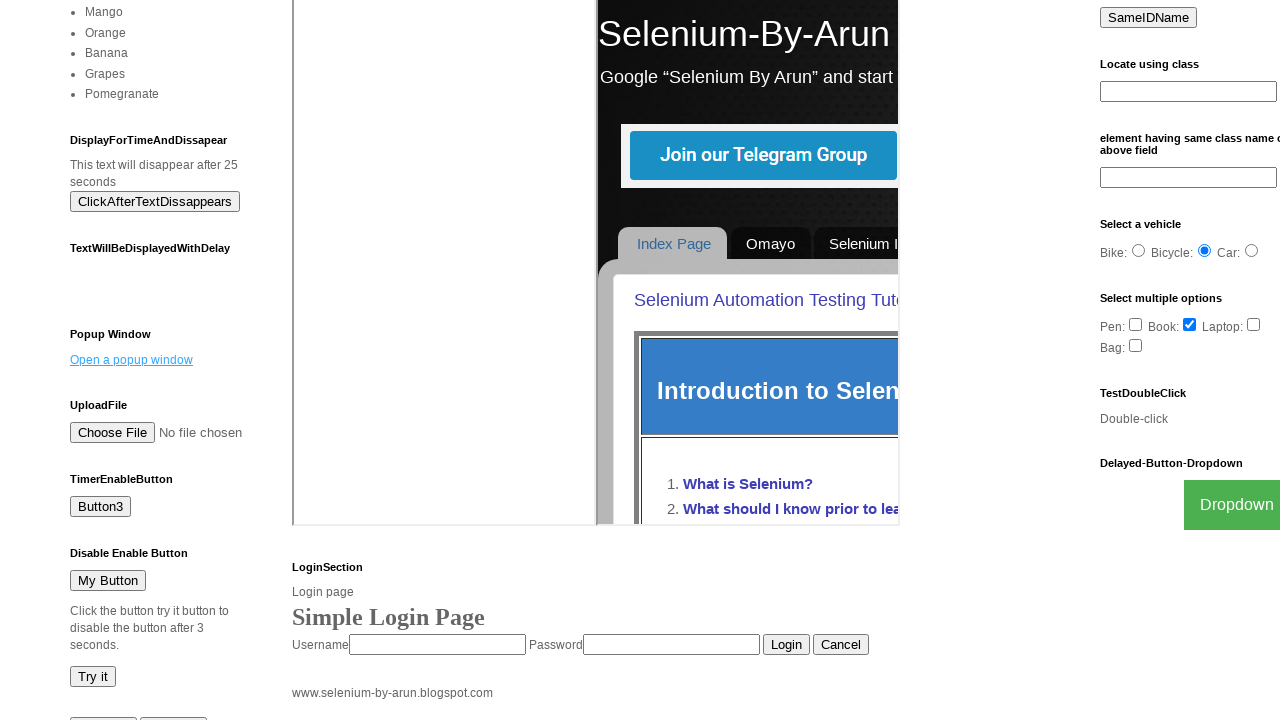

Verified parent page URL: https://omayo.blogspot.com/
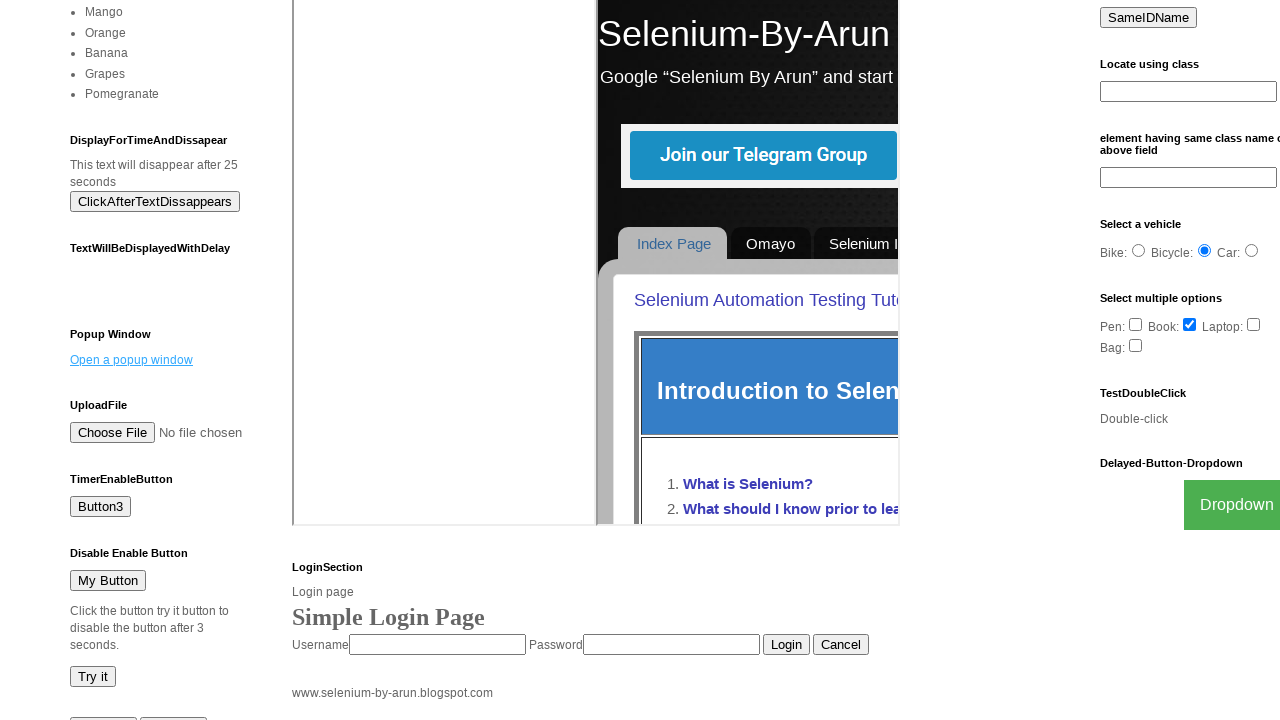

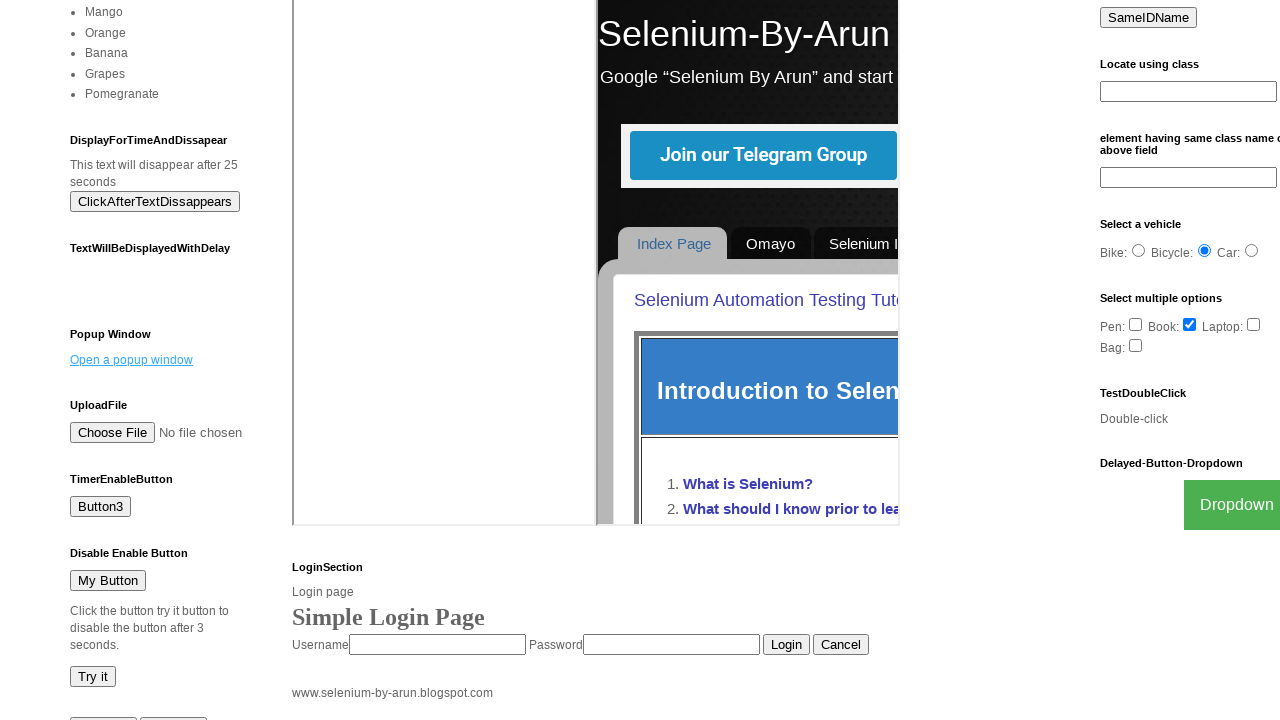